Navigates to the OrangeHRM demo login page and verifies the page loads successfully by checking the page title.

Starting URL: https://opensource-demo.orangehrmlive.com/web/index.php/auth/login

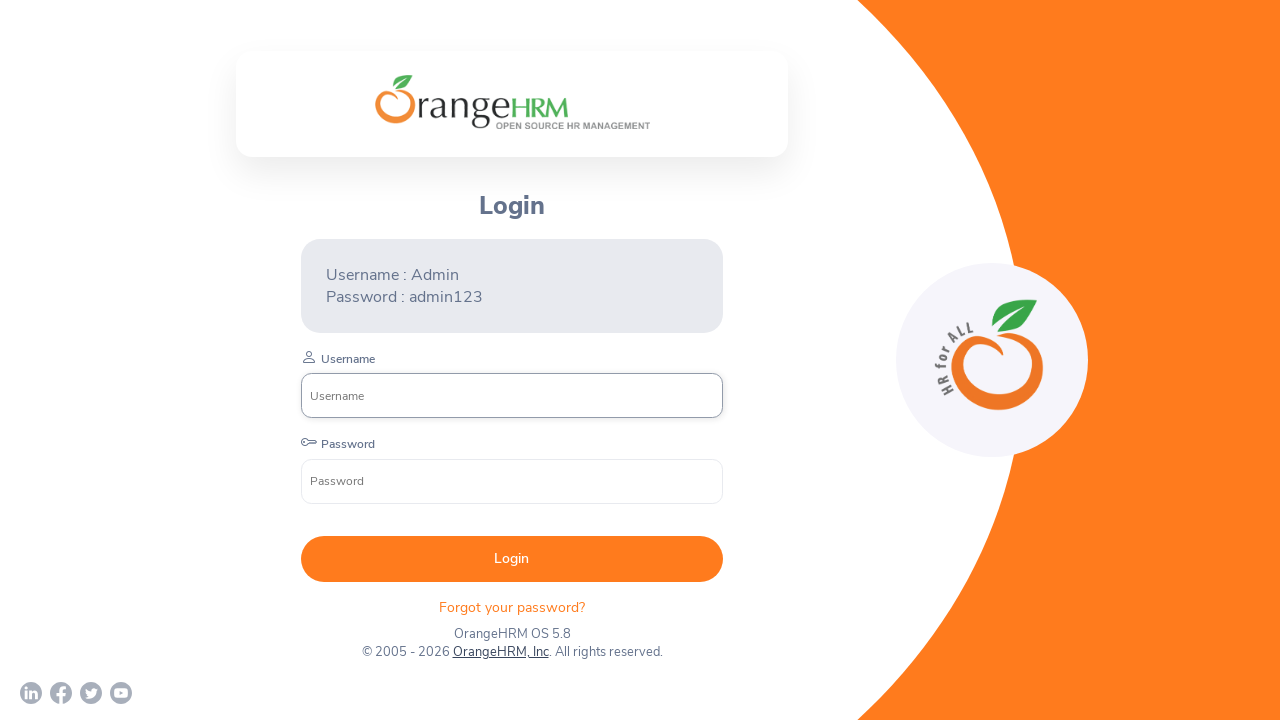

Navigated to OrangeHRM demo login page
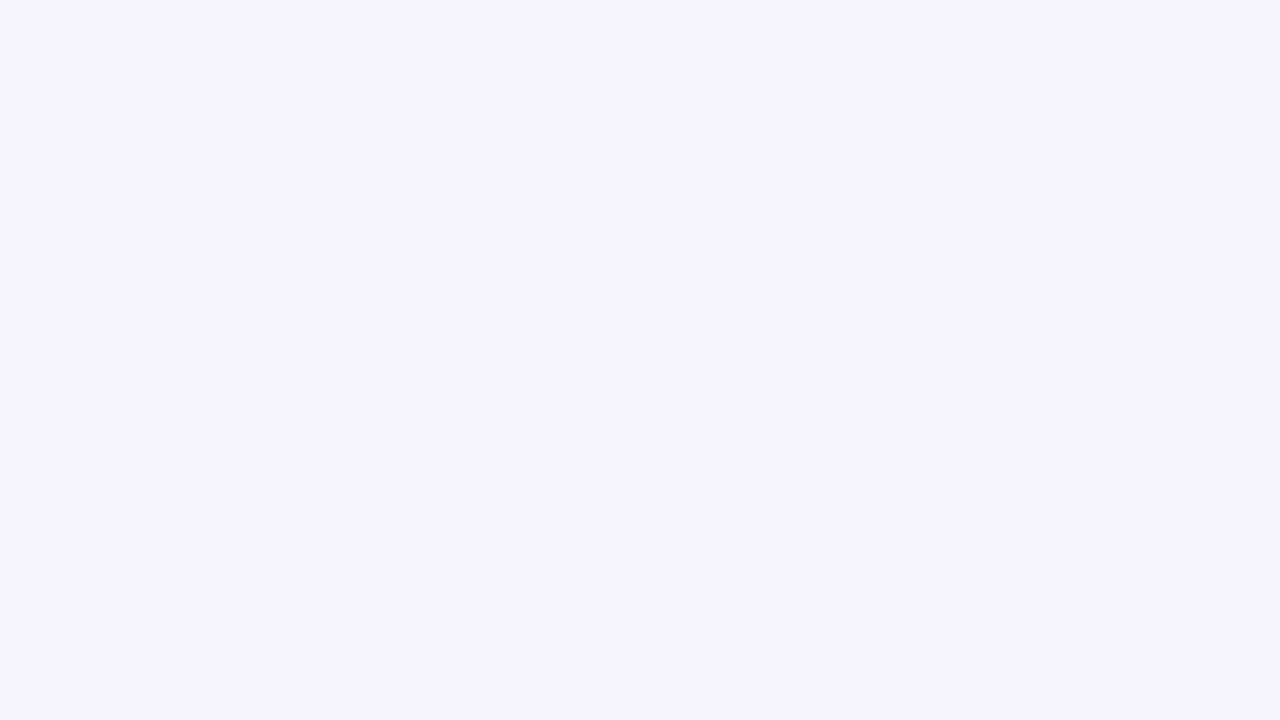

Page reached domcontentloaded state
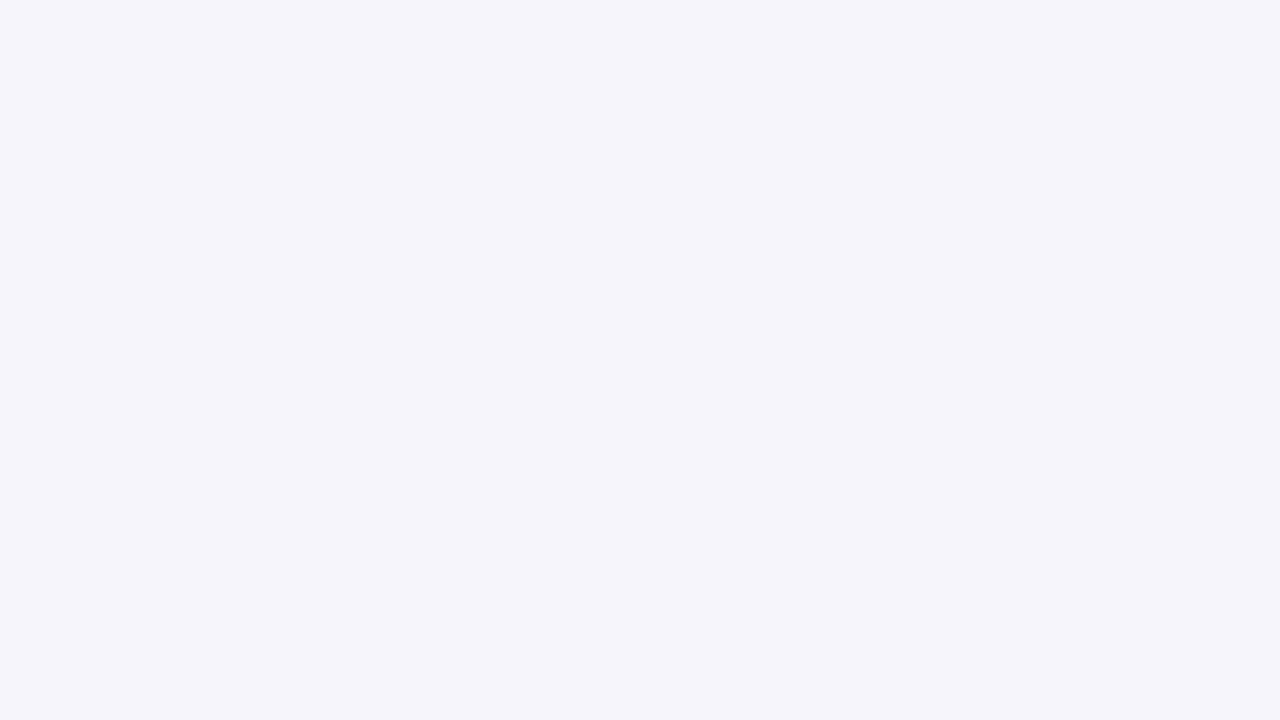

Page title verified: OrangeHRM
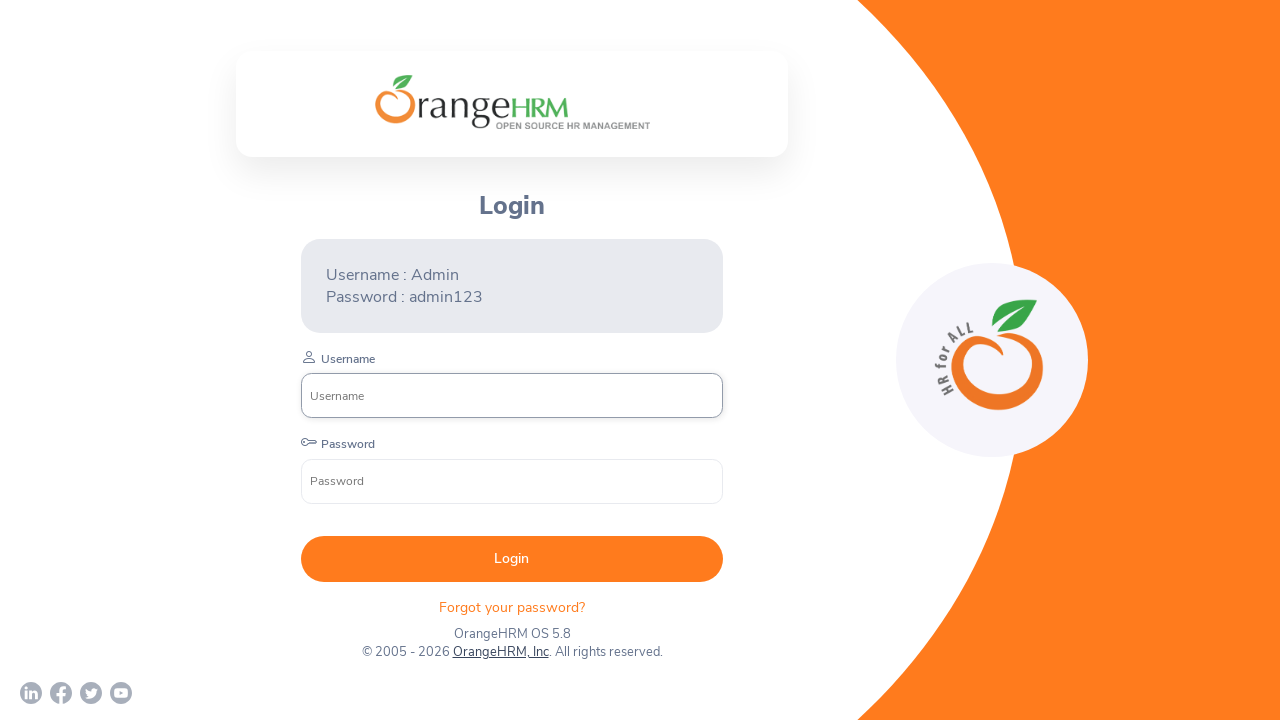

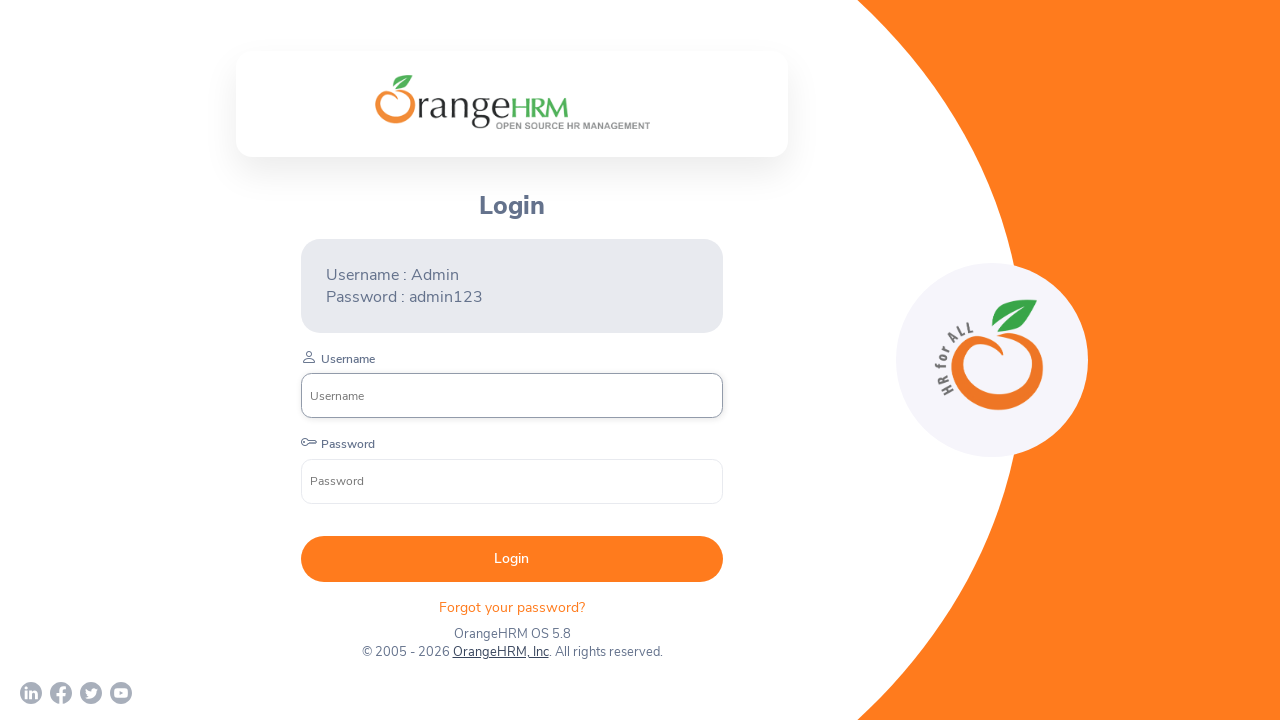